Tests a waits demo page by clicking a button and filling a text field that appears after the click

Starting URL: https://www.hyrtutorials.com/p/waits-demo.html

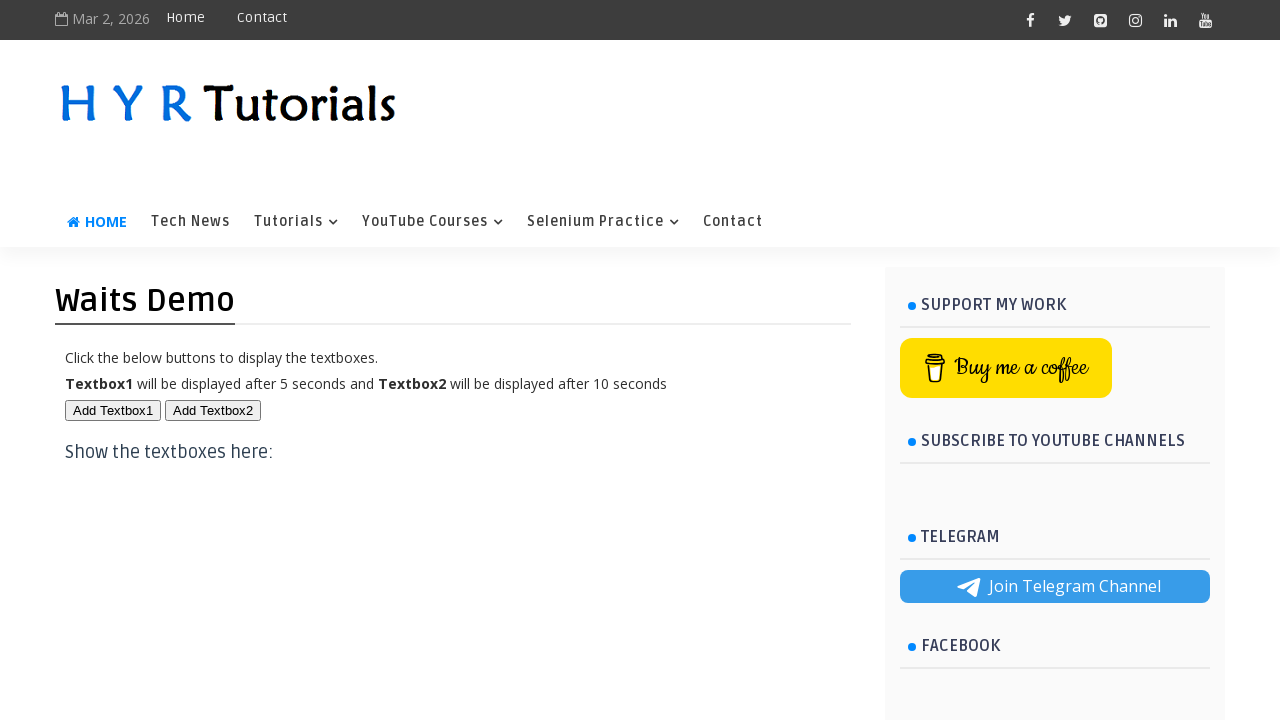

Clicked button 1 to trigger text field appearance at (113, 410) on #btn1
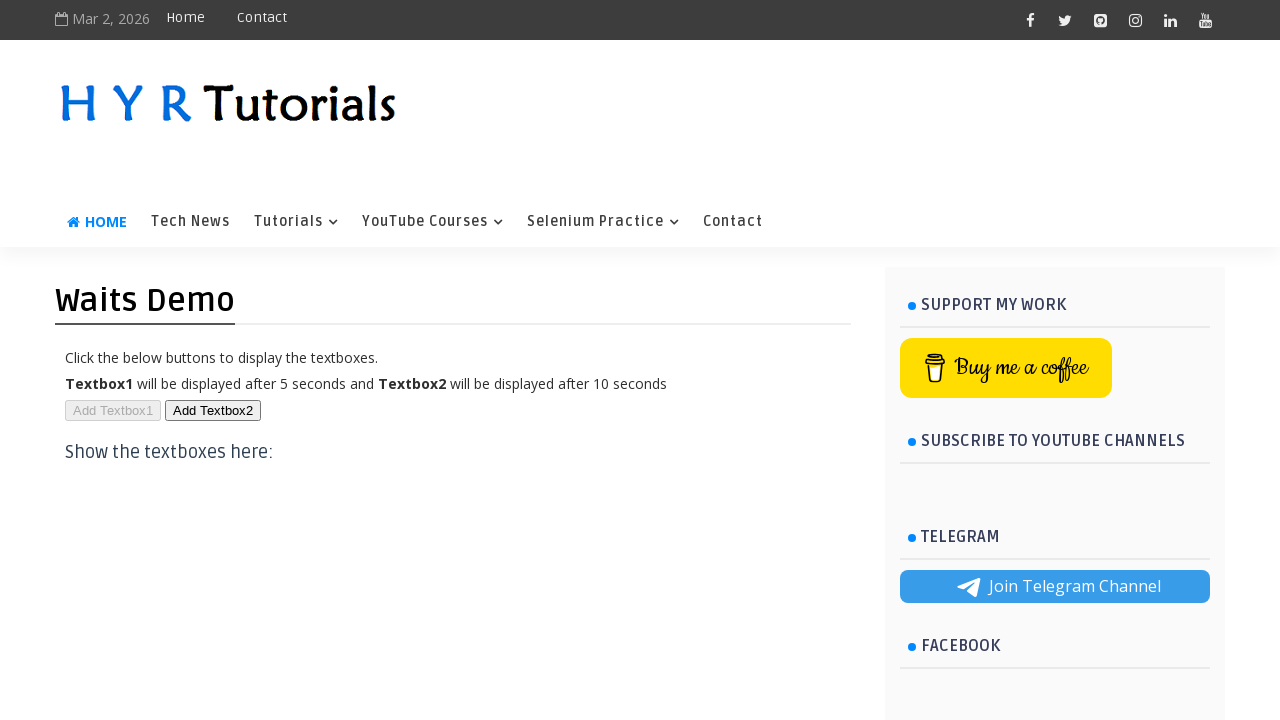

Filled text field with 'Niranjan' on #txt1
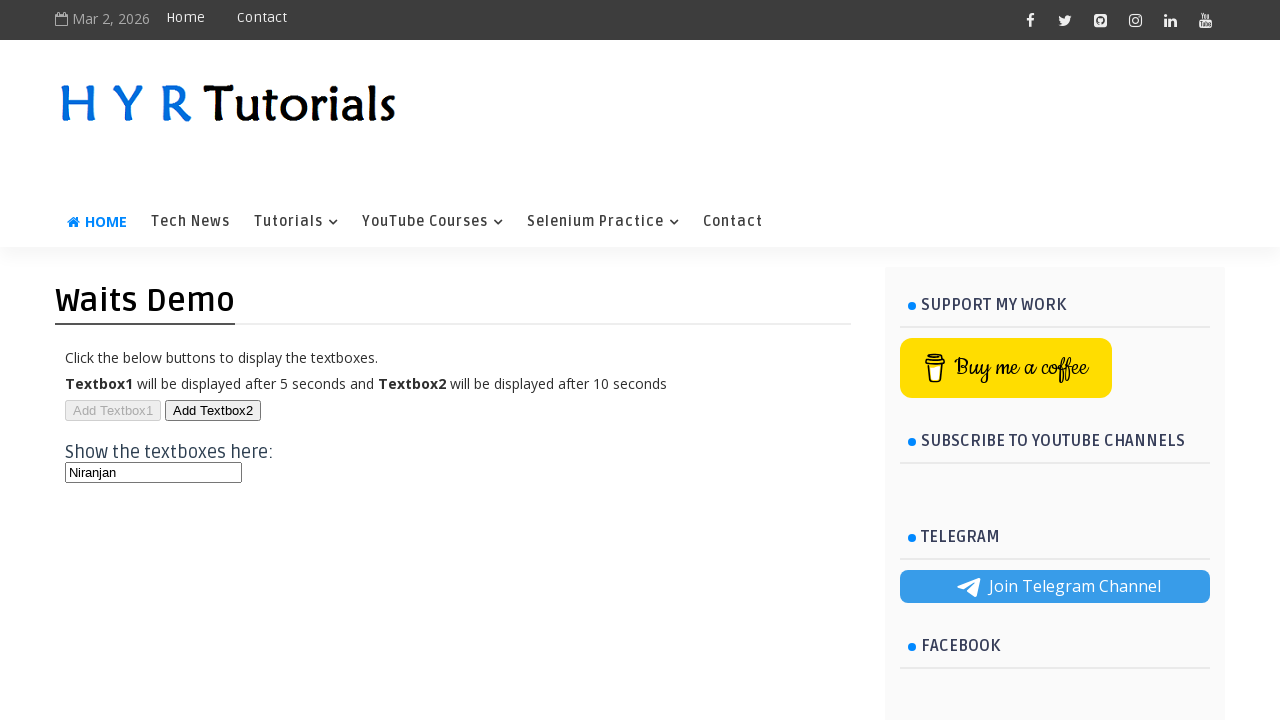

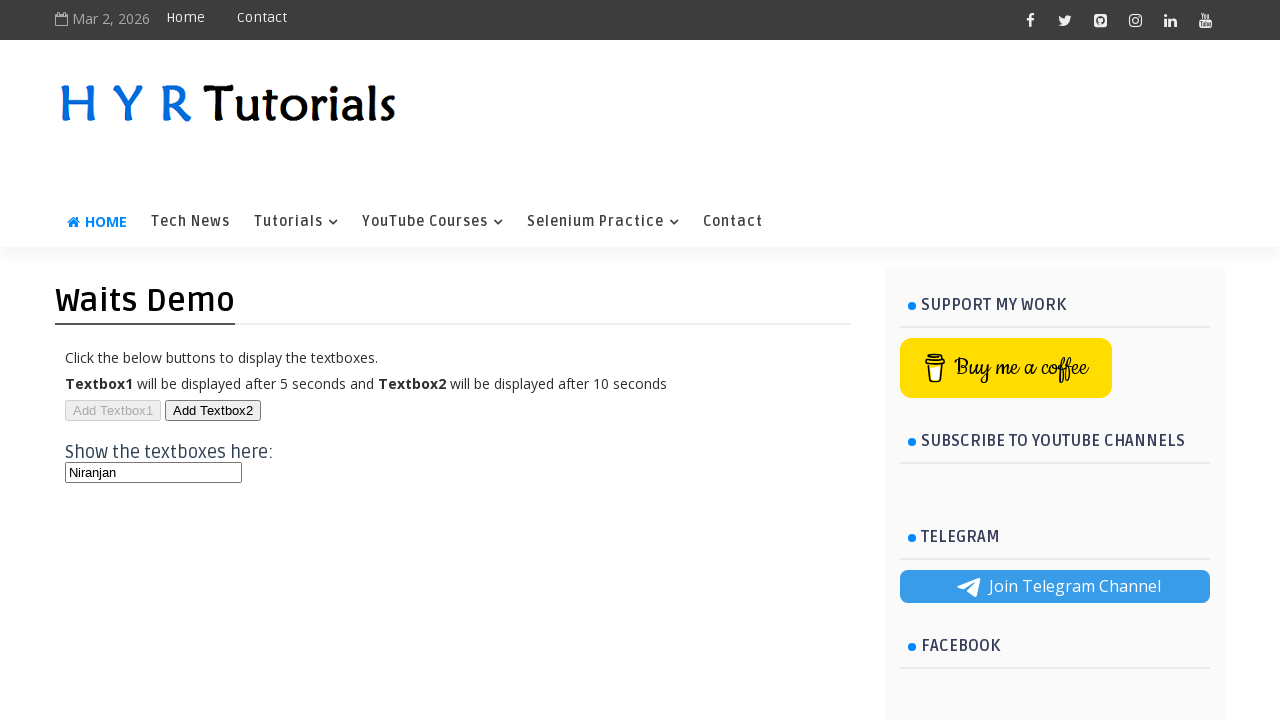